Tests file download functionality by navigating to a download page and clicking on a download link to trigger a file download.

Starting URL: https://the-internet.herokuapp.com/download

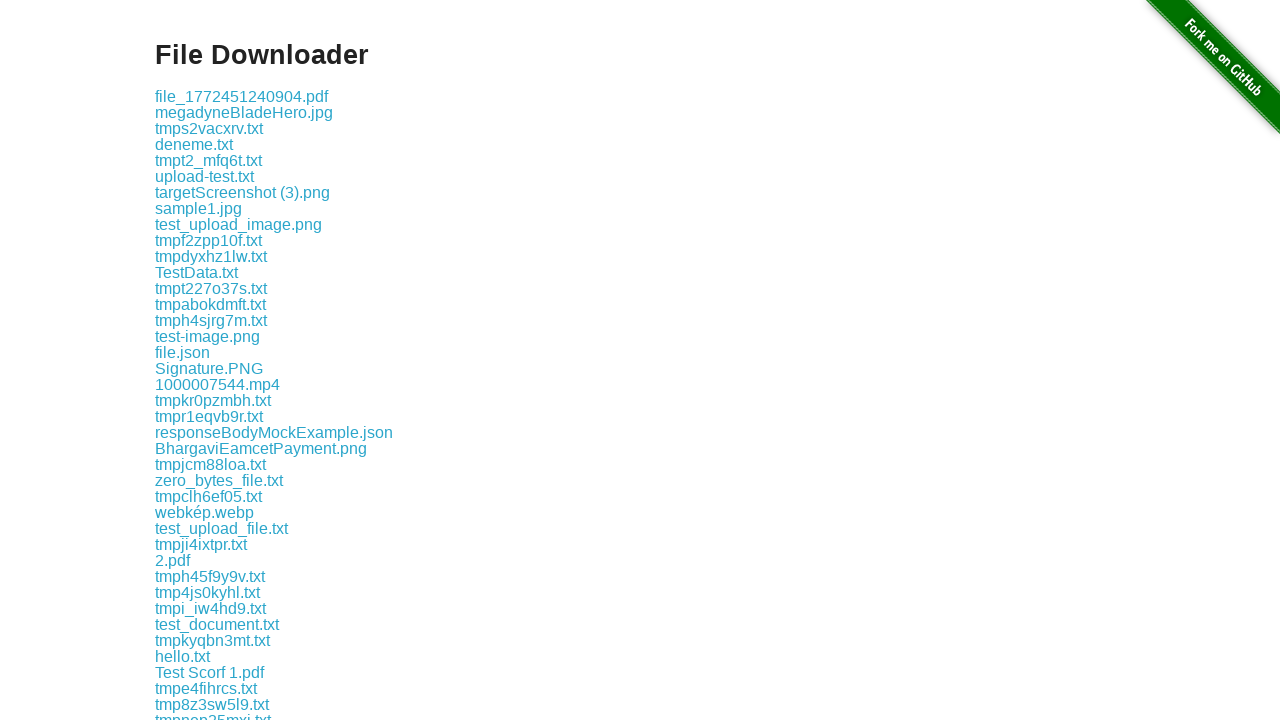

Clicked on the first download link to trigger file download at (242, 96) on .example a
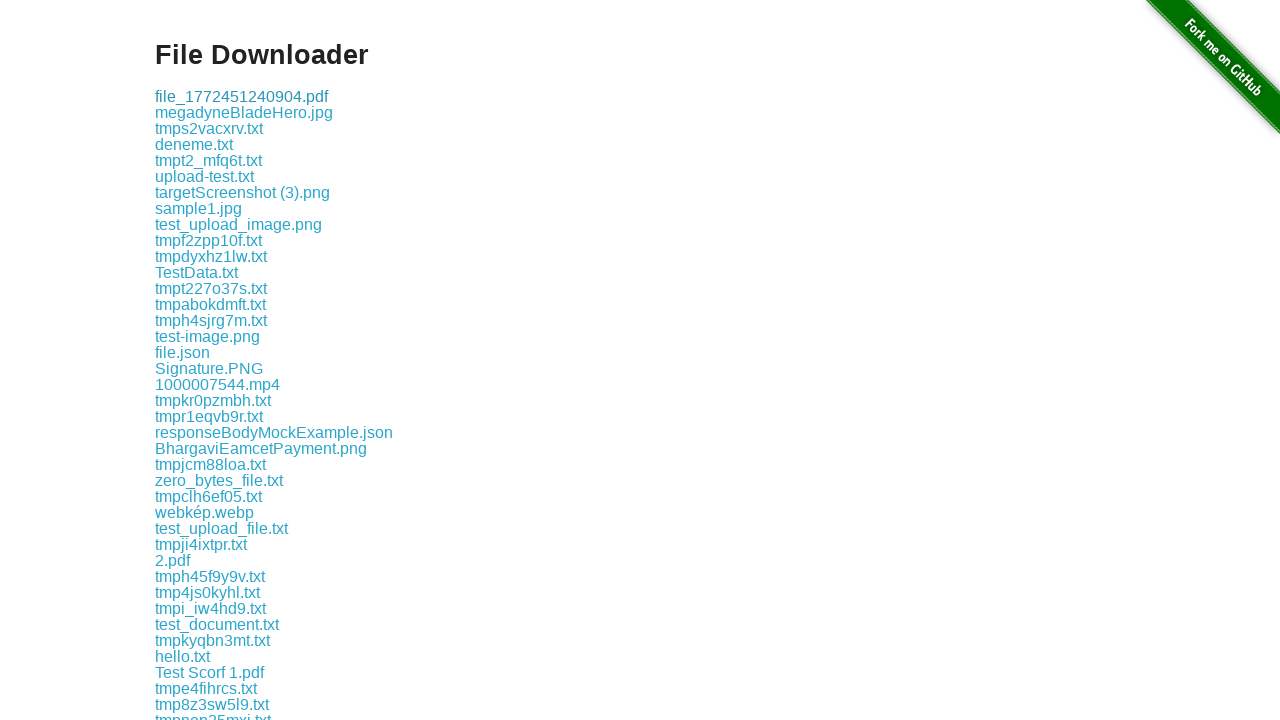

Waited 1 second for download to potentially start
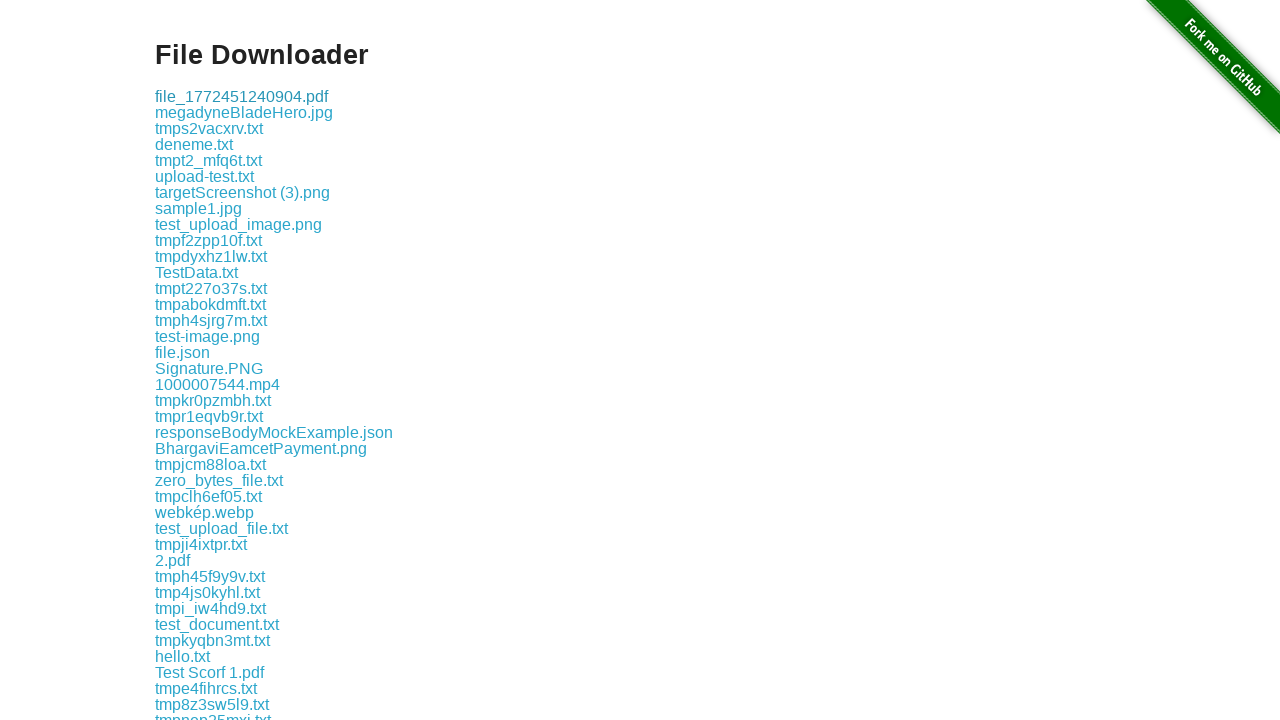

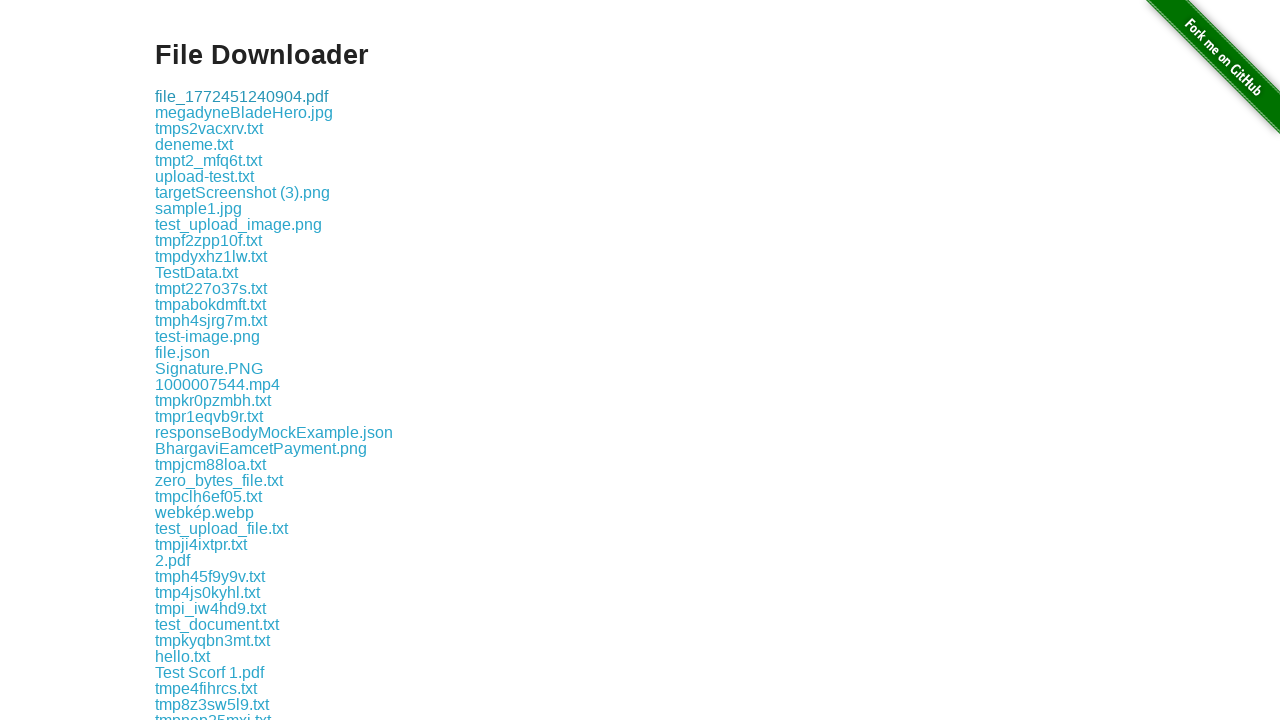